Tests a math quiz page by reading two numbers displayed on the page, calculating their sum, selecting the answer from a dropdown, and submitting the form

Starting URL: https://suninjuly.github.io/selects1.html

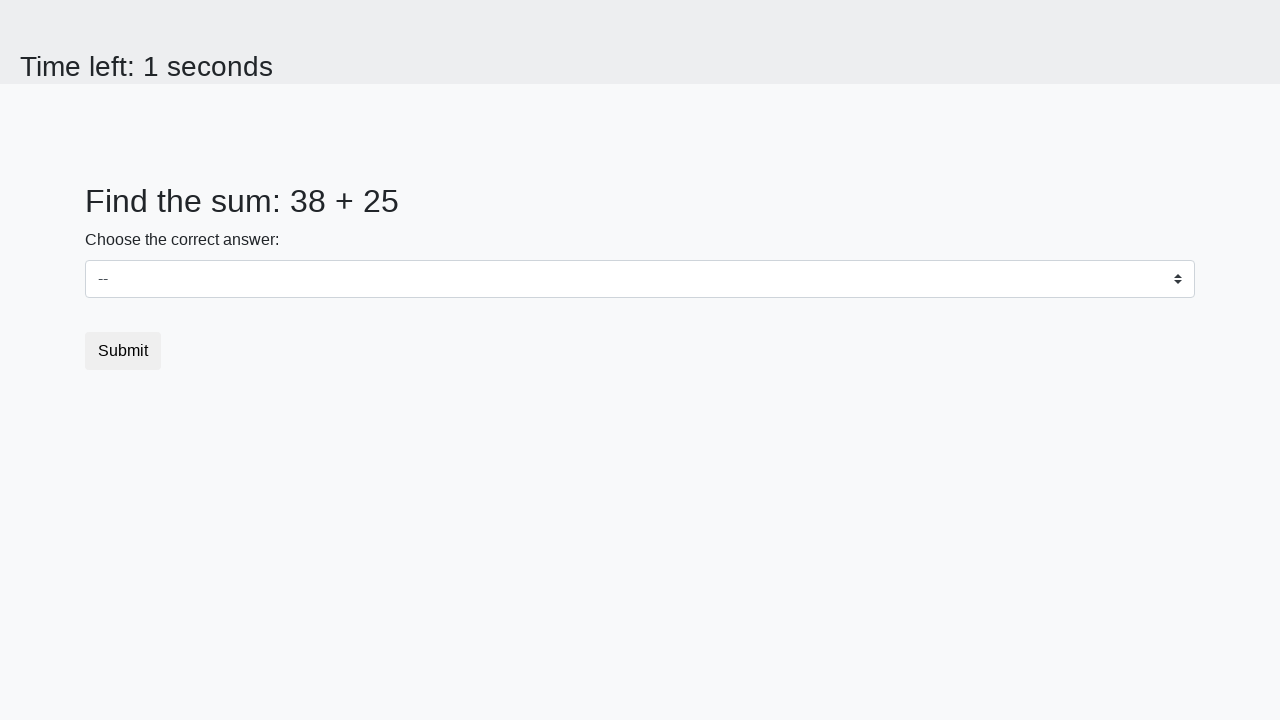

Read first number from #num1 element
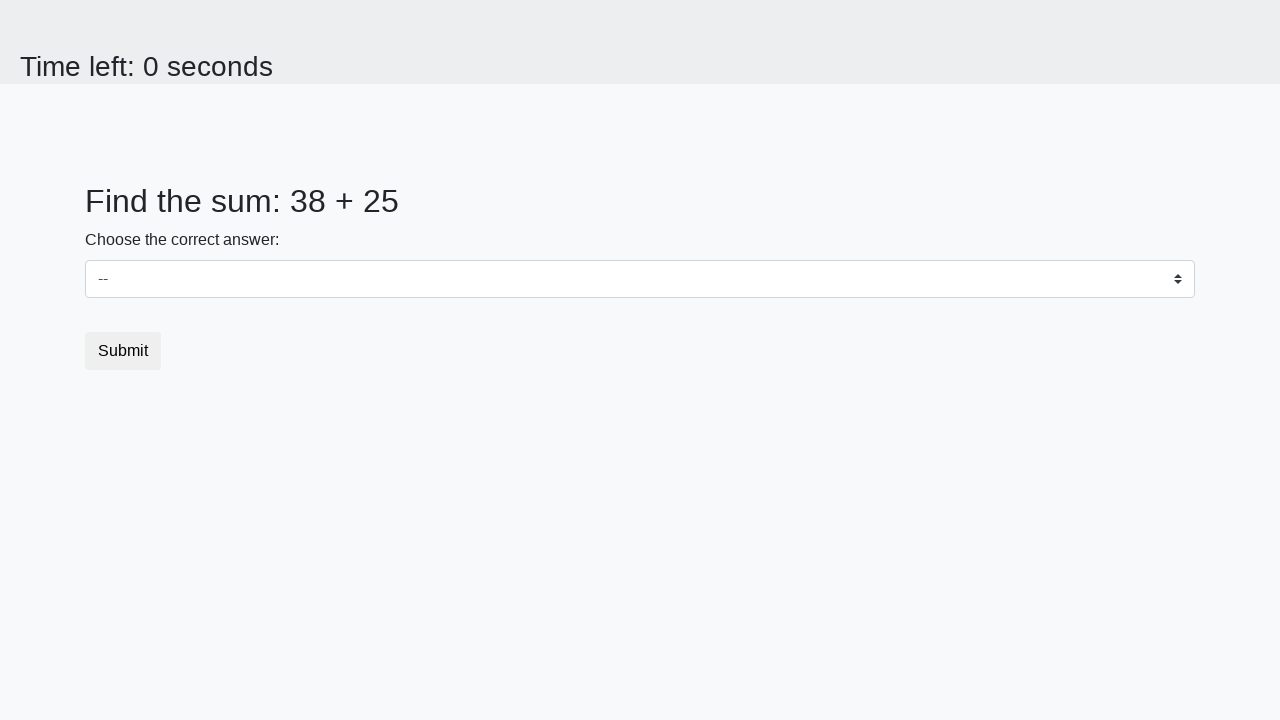

Read second number from #num2 element
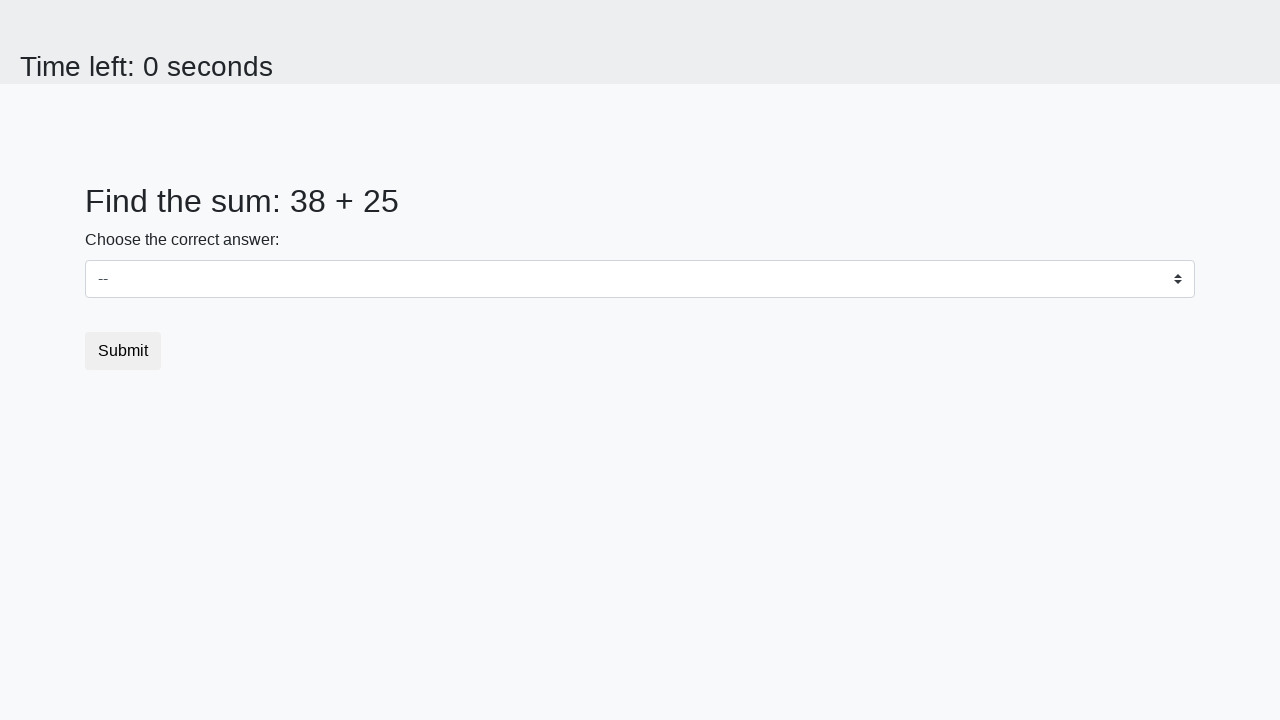

Calculated sum of 38 + 25 = 63
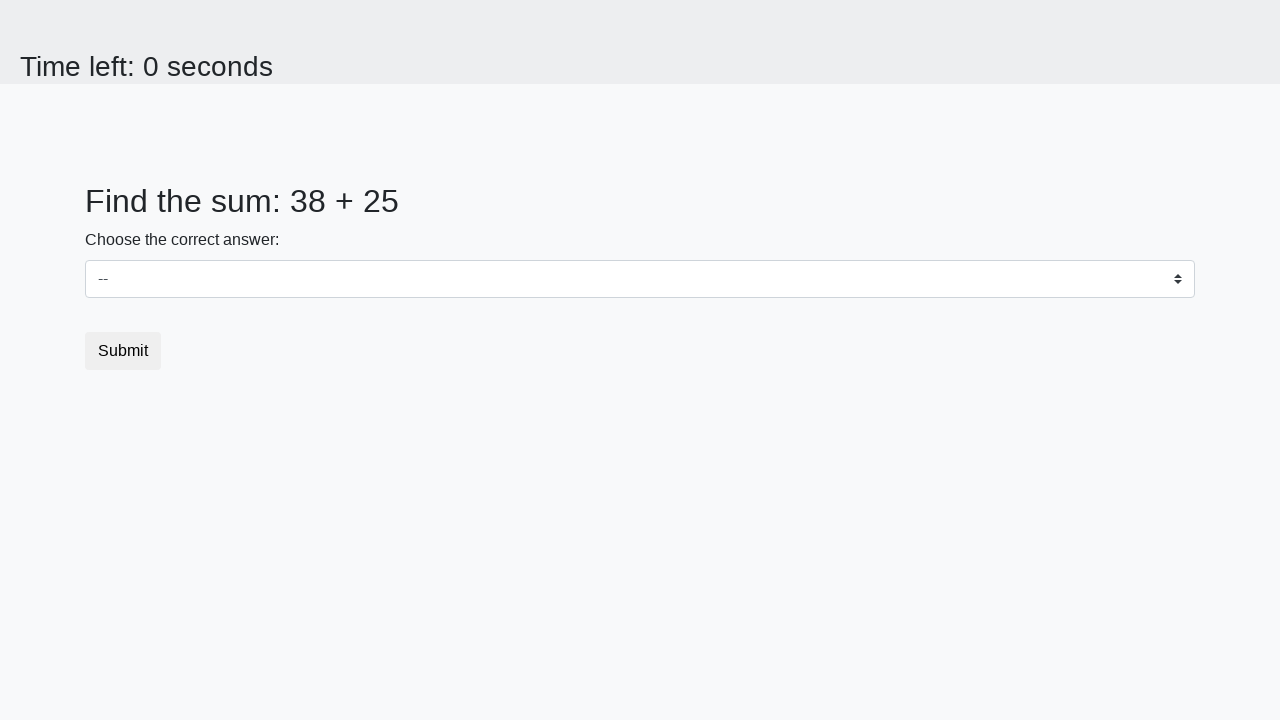

Selected answer '63' from dropdown on select
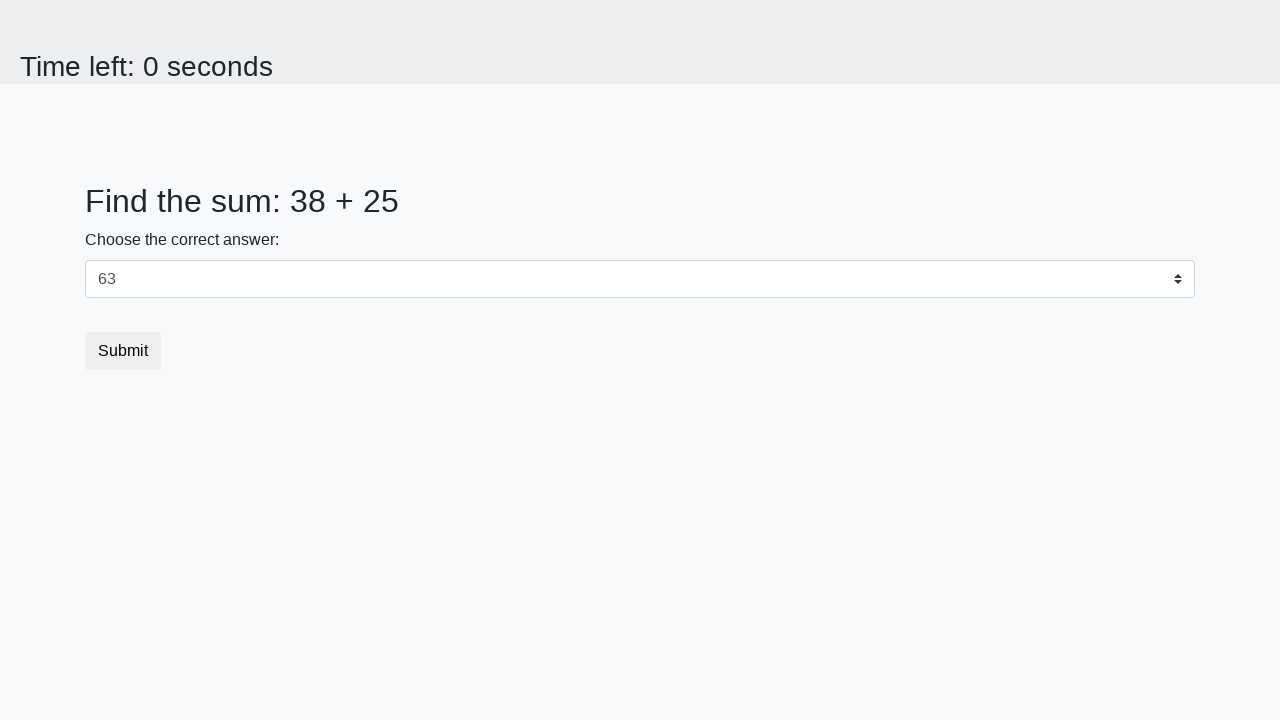

Clicked submit button to complete quiz at (123, 351) on [type='submit']
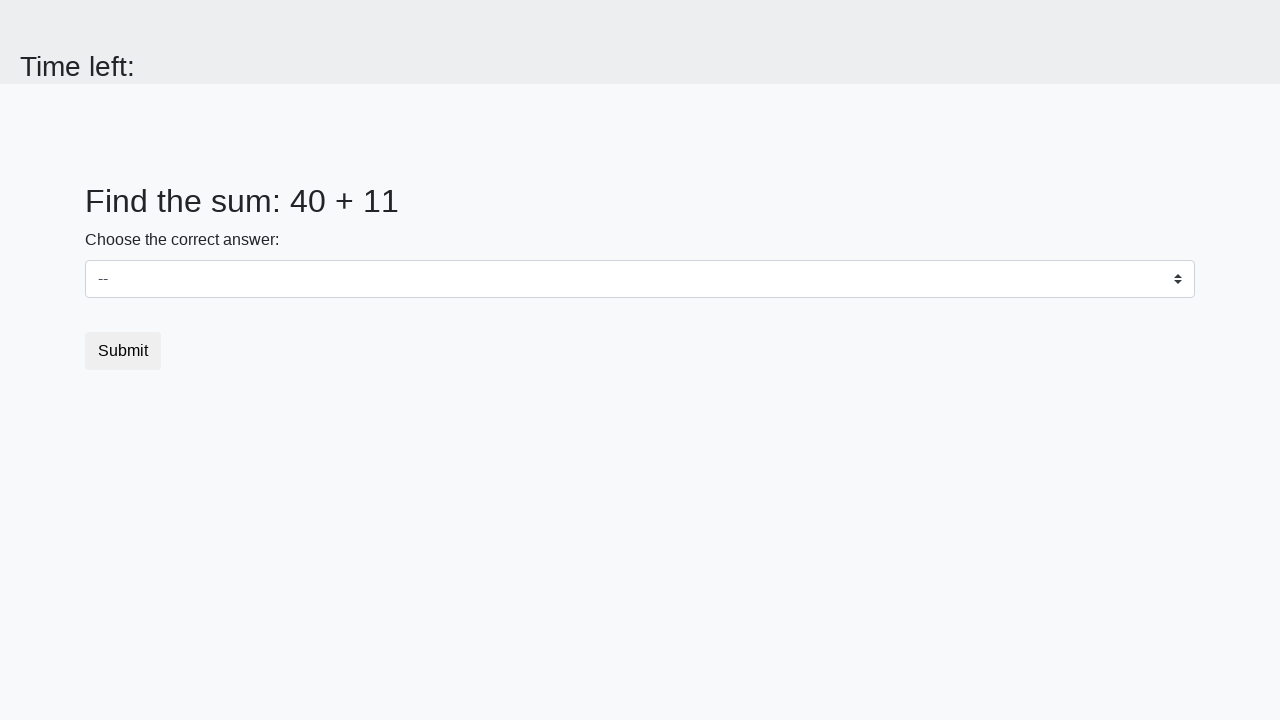

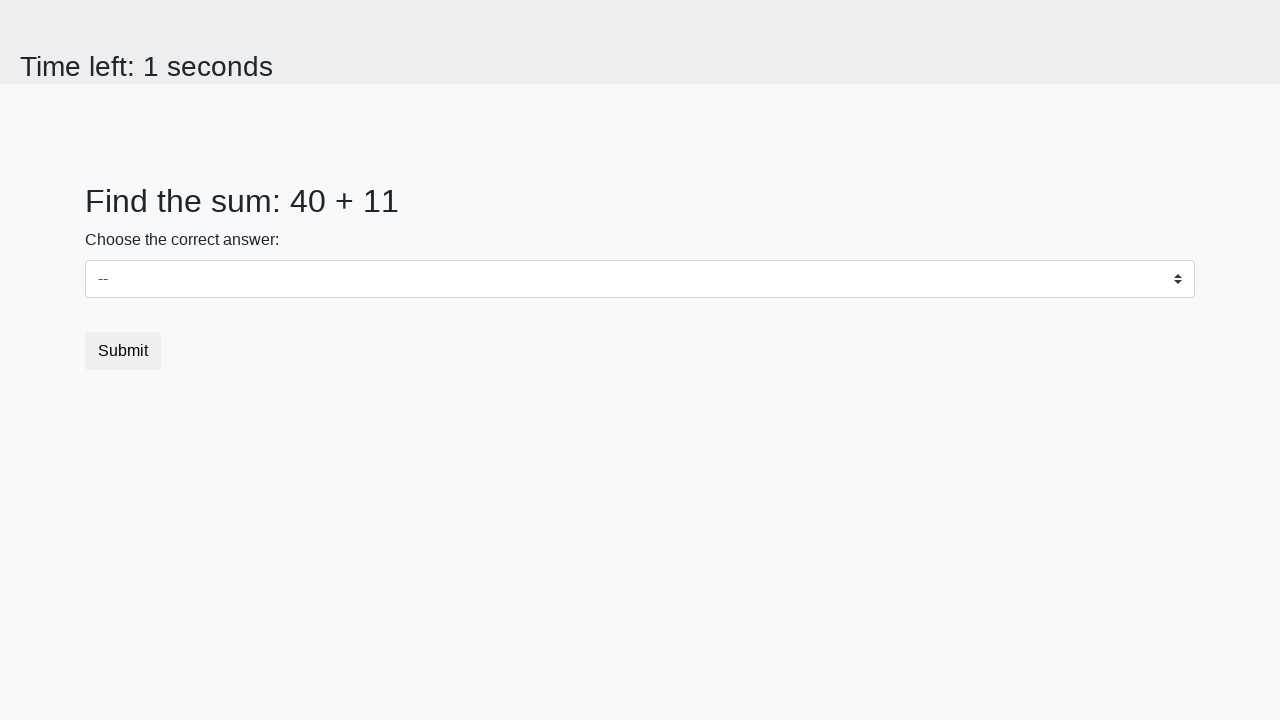